Tests a calculator application by entering two numbers, clicking the go button, and verifying the result is displayed correctly

Starting URL: http://juliemr.github.io/protractor-demo/

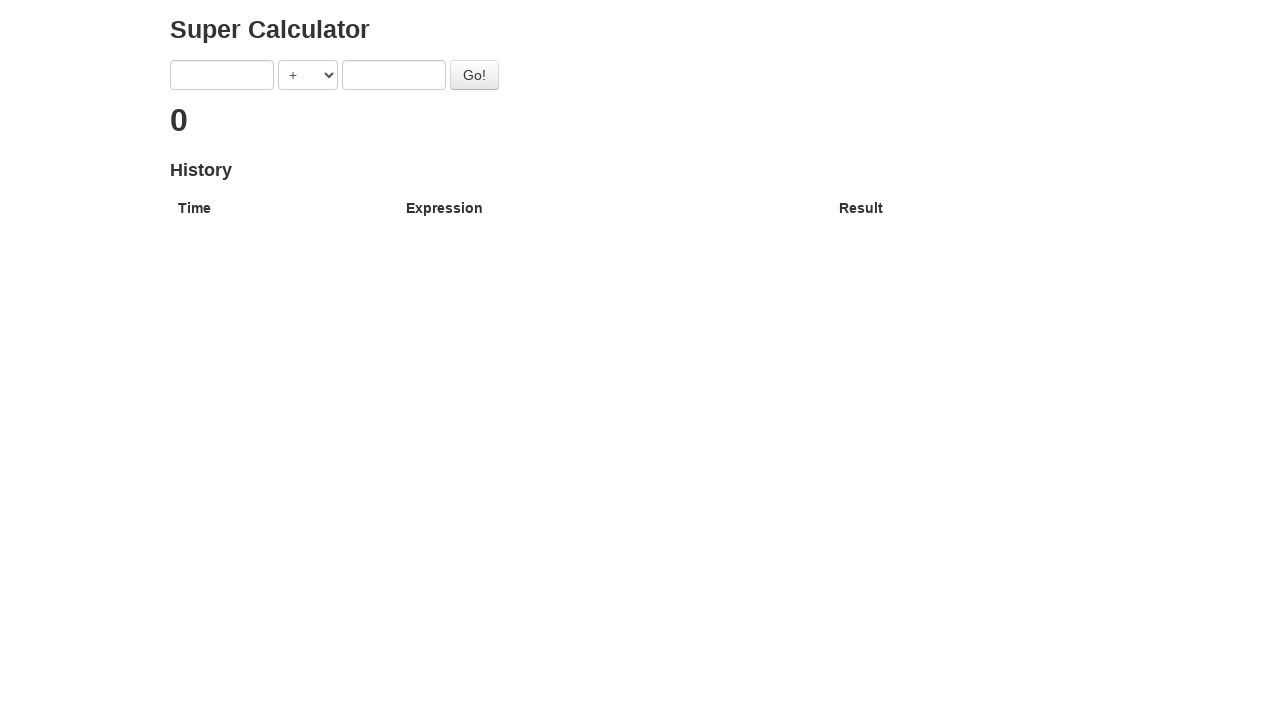

Entered '1' into the first number field on input[ng-model='first']
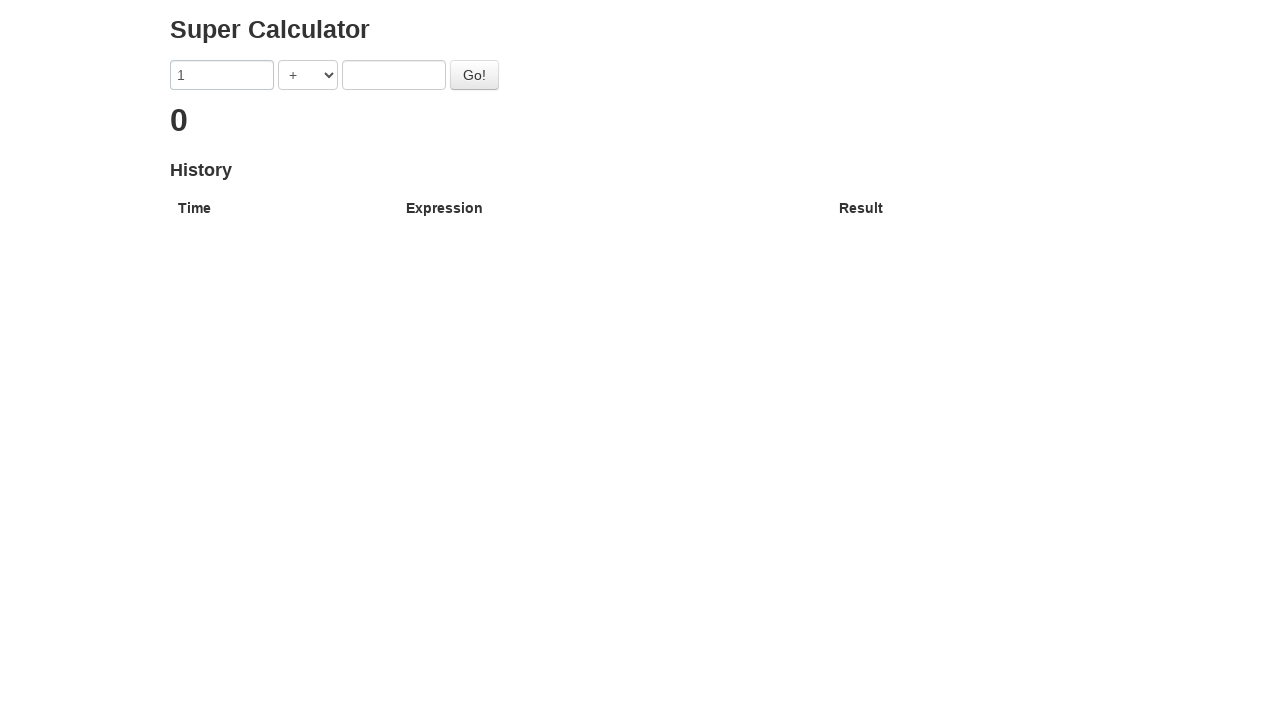

Entered '2' into the second number field on input[ng-model='second']
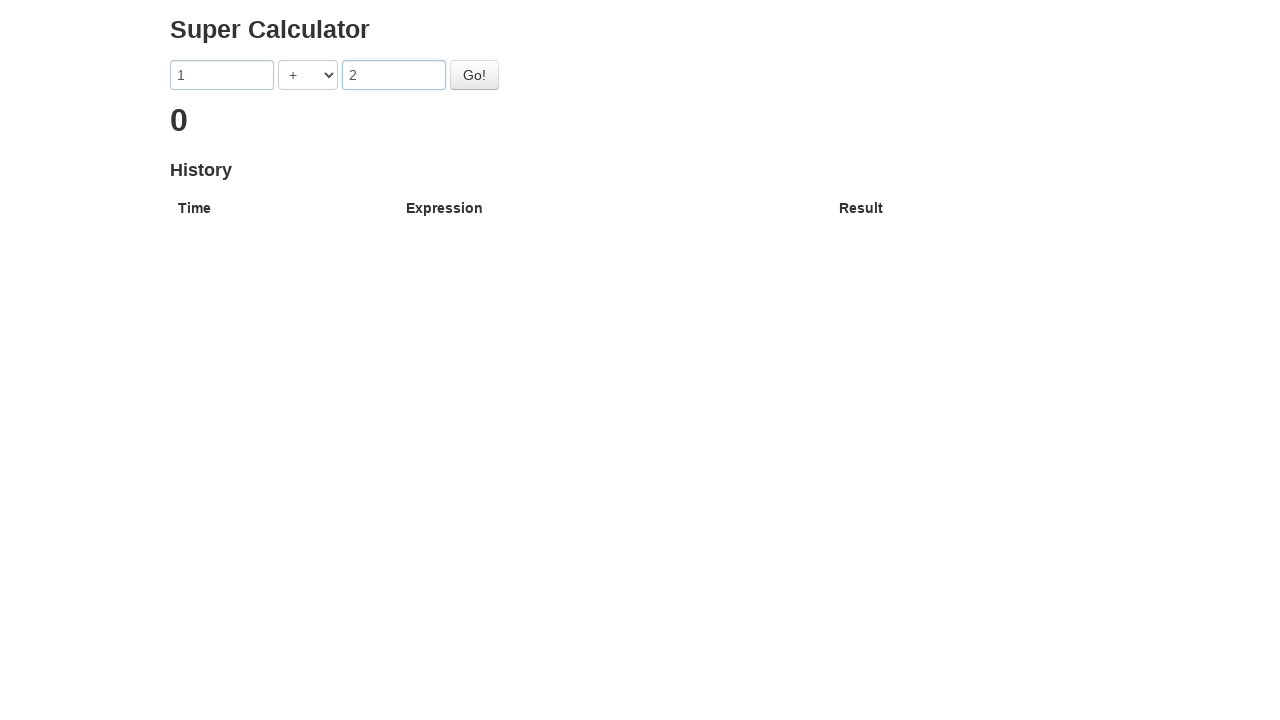

Clicked the go button to calculate sum at (474, 75) on #gobutton
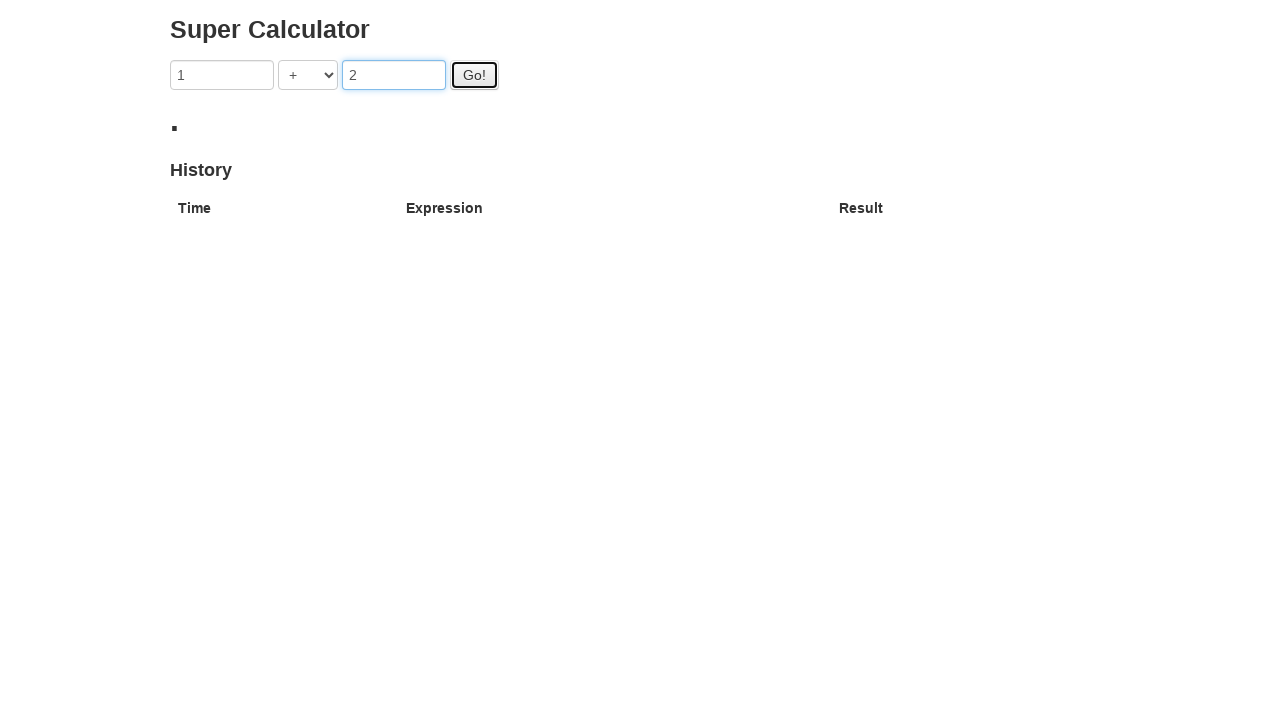

Verified result '3' is displayed correctly
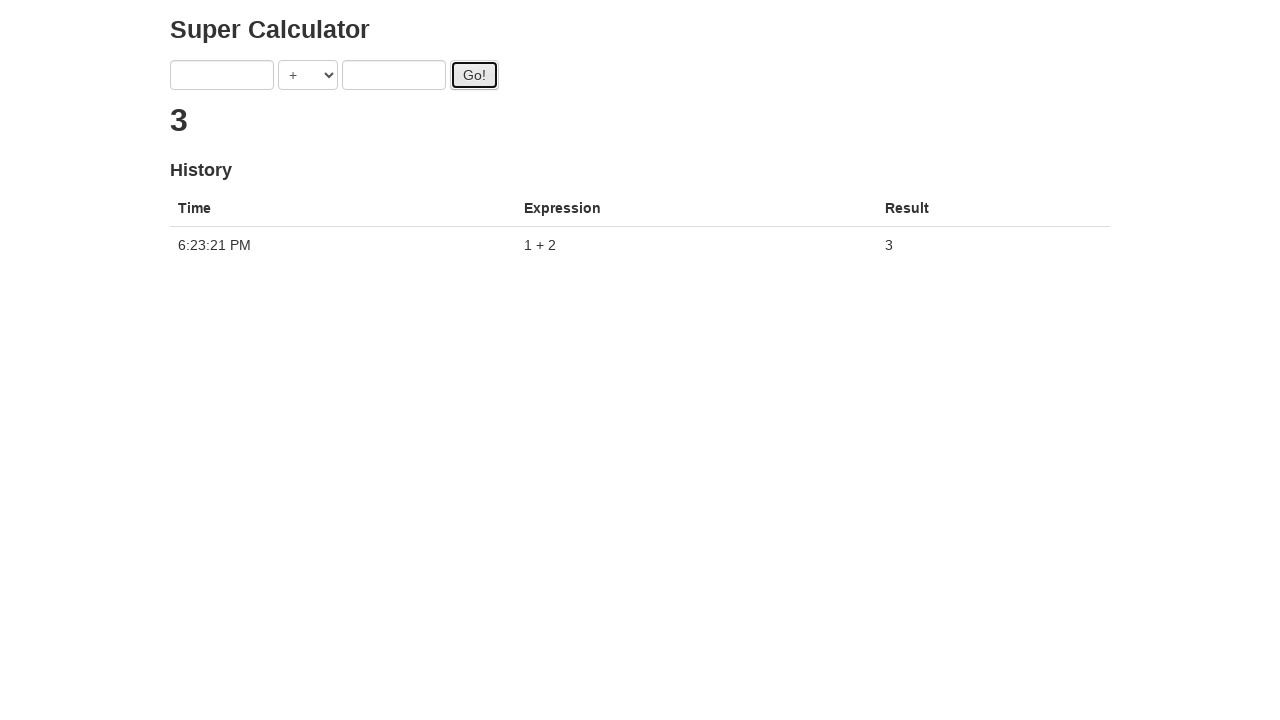

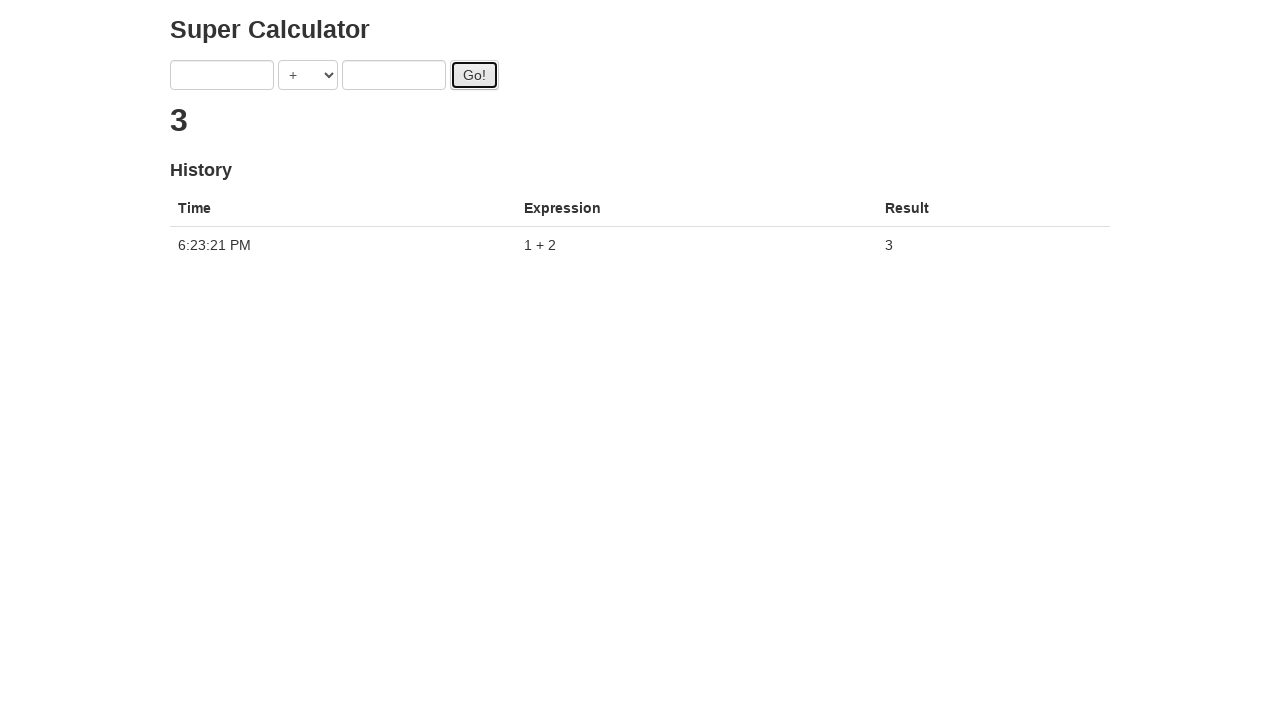